Tests browser window/tab handling by clicking a button that opens a new tab, verifying content in the new tab, closing it, and confirming the original tab is still functional.

Starting URL: https://demoqa.com/browser-windows

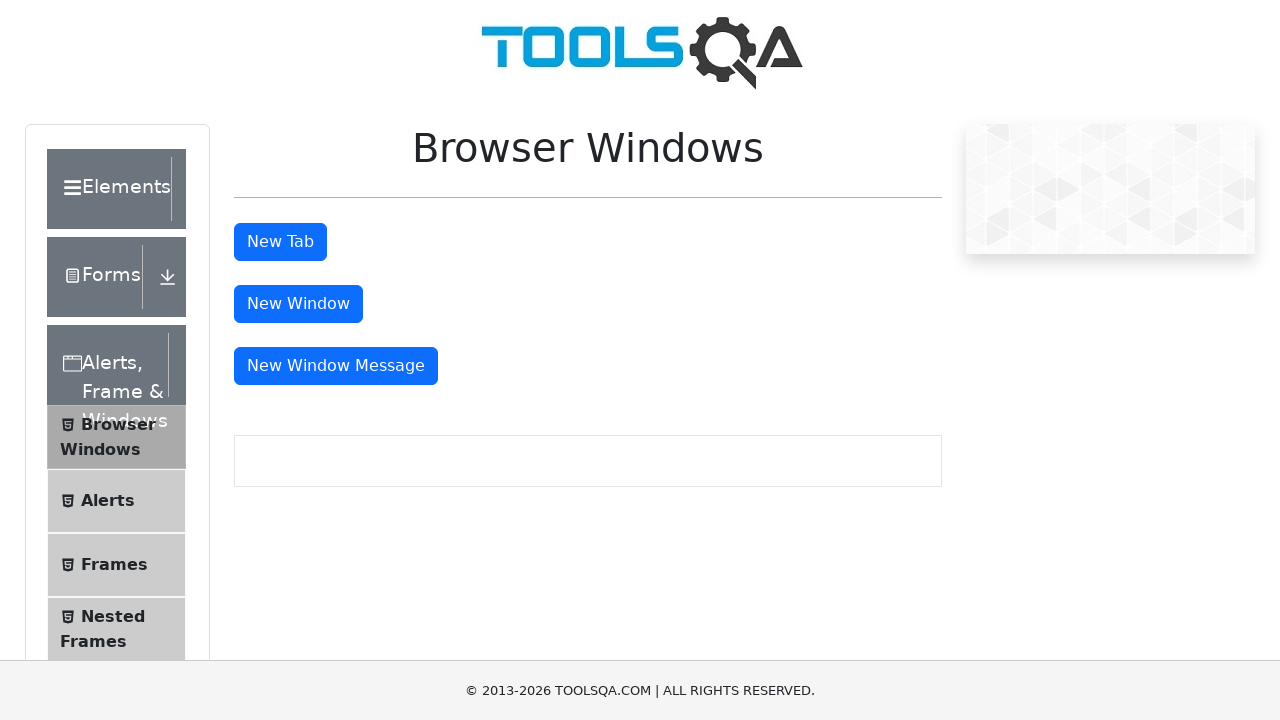

Stored reference to original page
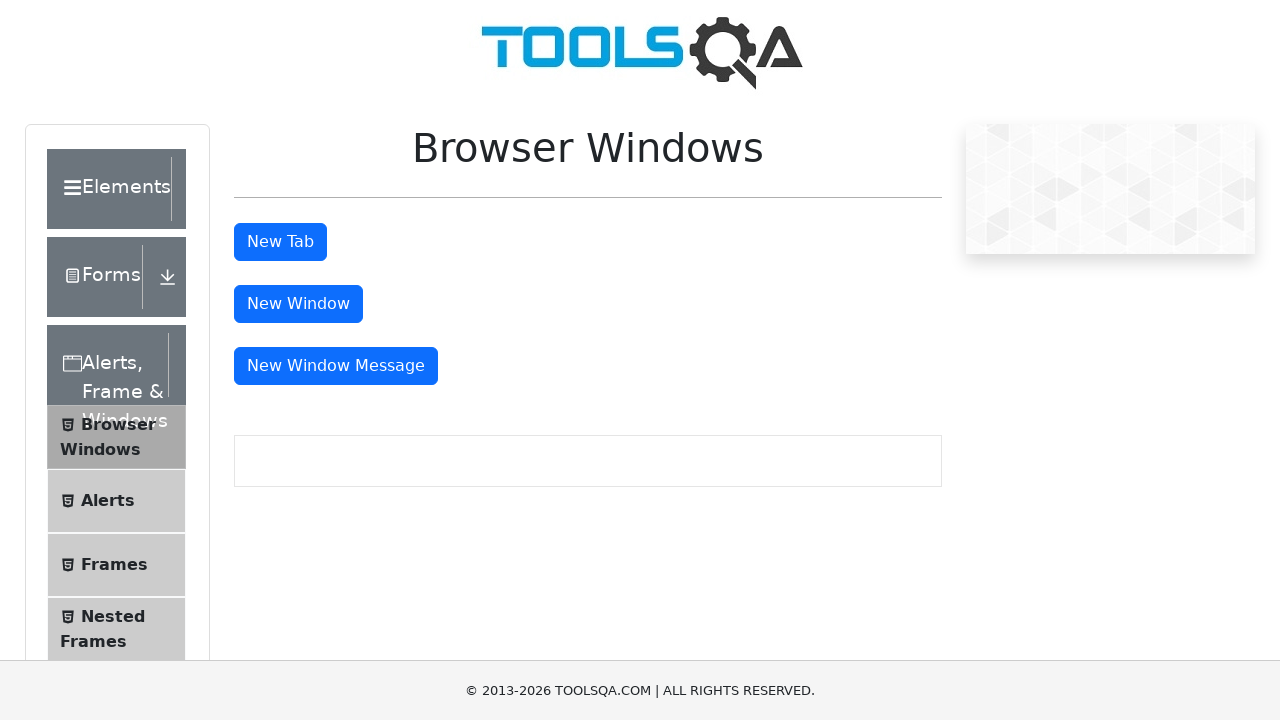

Clicked 'New Tab' button to open a new tab at (280, 242) on #tabButton
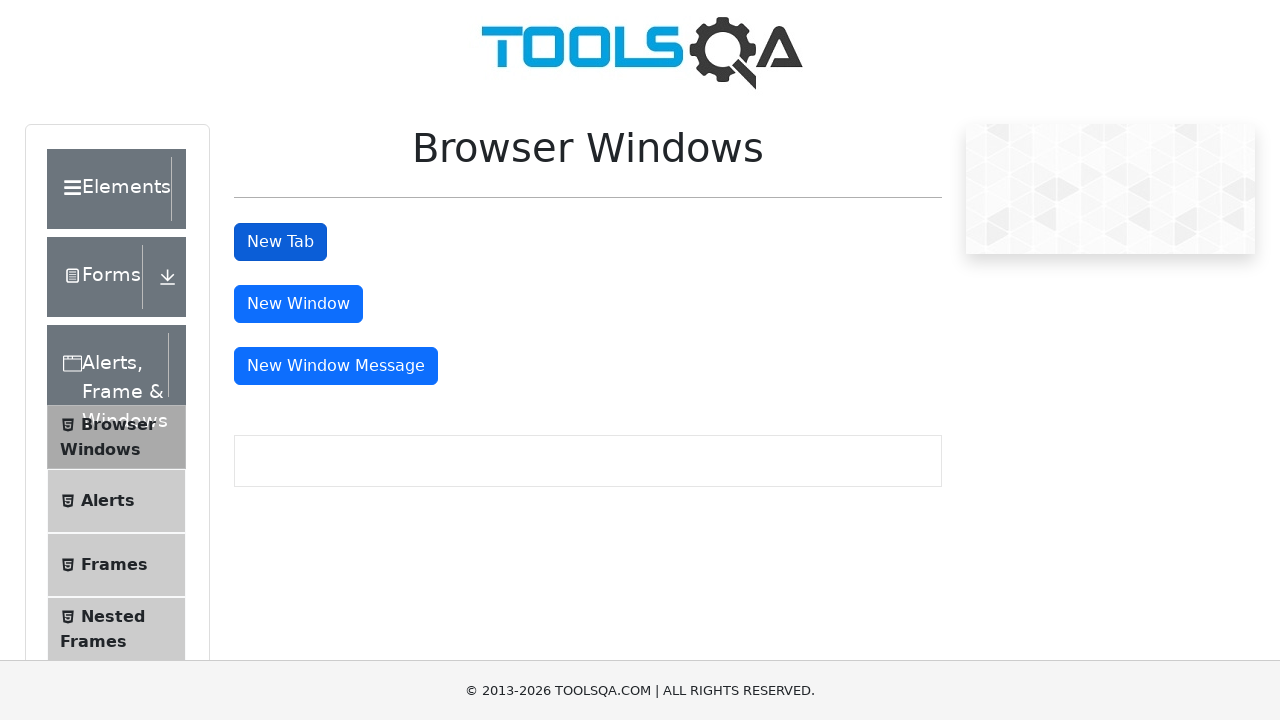

Captured reference to the newly opened tab
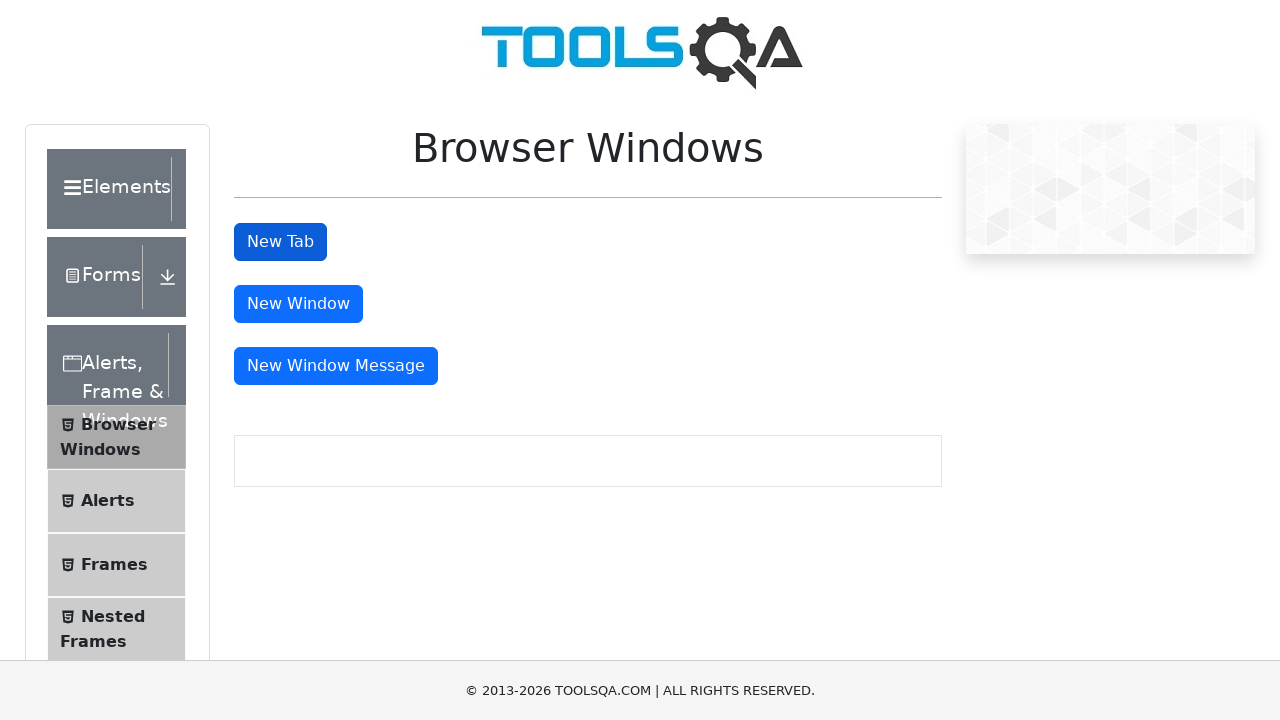

Waited for sample heading to load in new tab
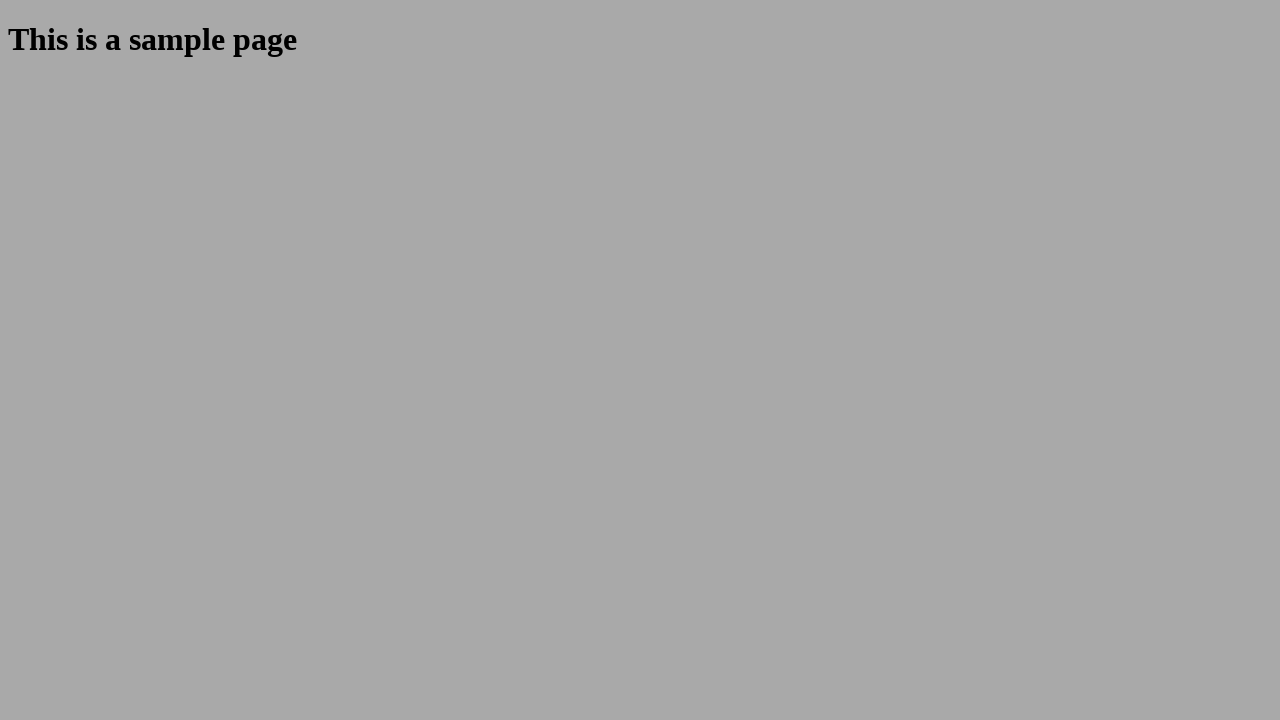

Verified sample heading is visible in new tab
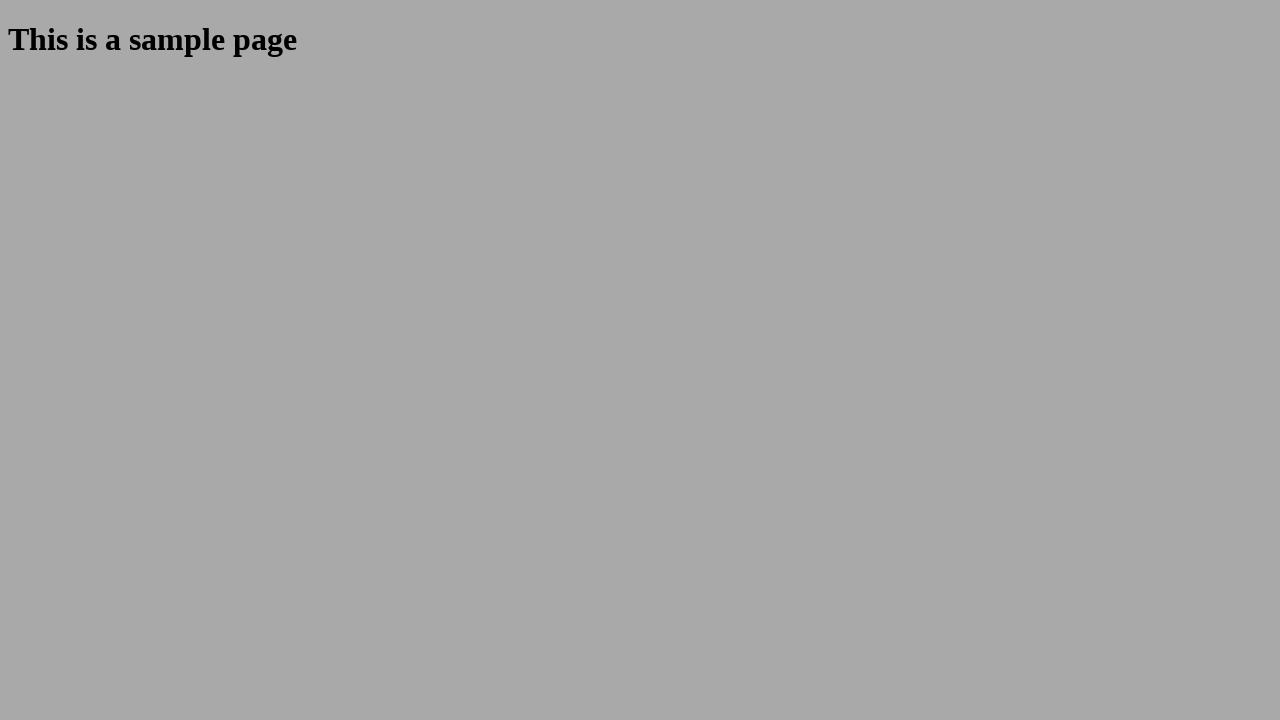

Closed the new tab
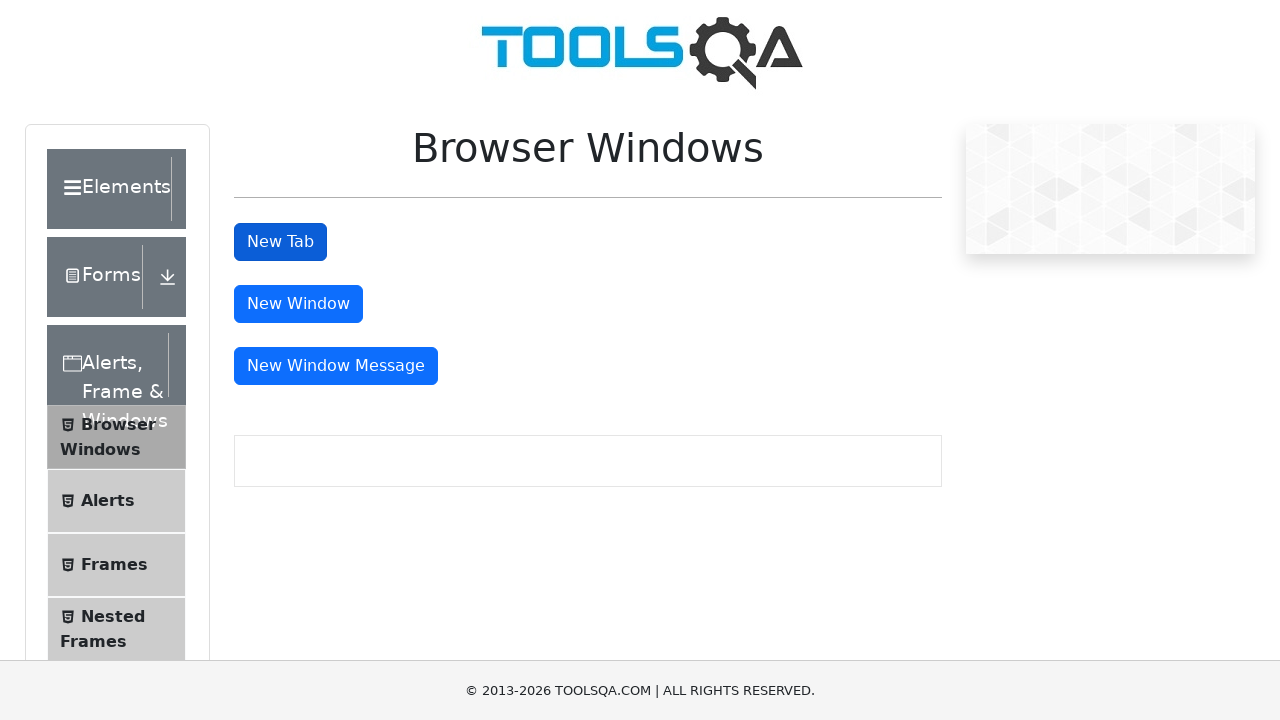

Verified original page is still functional and tab button is visible
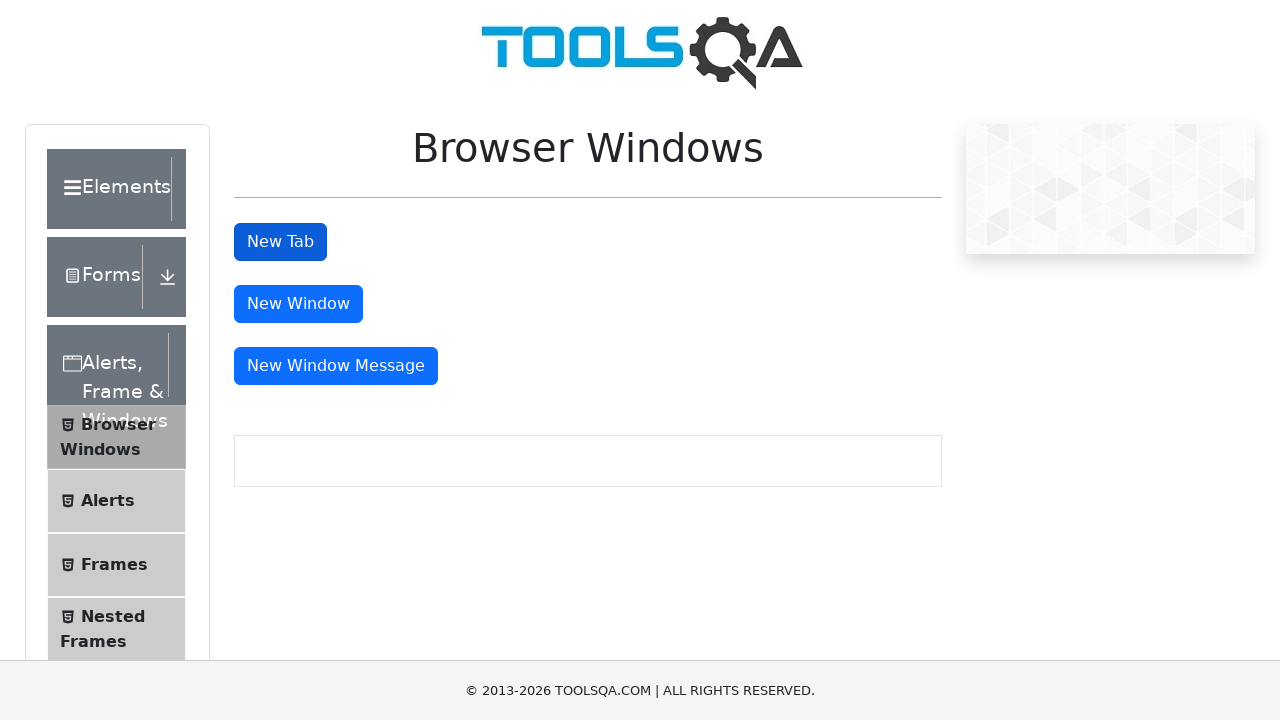

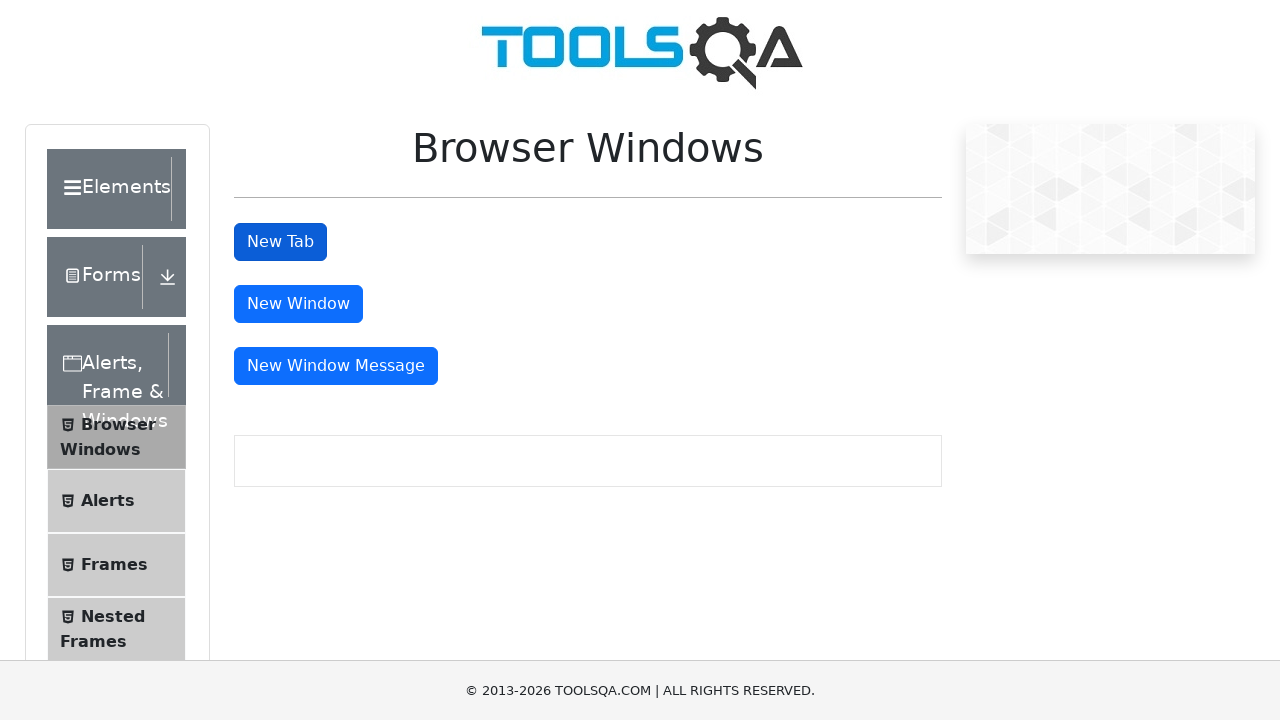